Tests that clicking the Form Authentication link redirects to the Login page

Starting URL: https://the-internet.herokuapp.com/

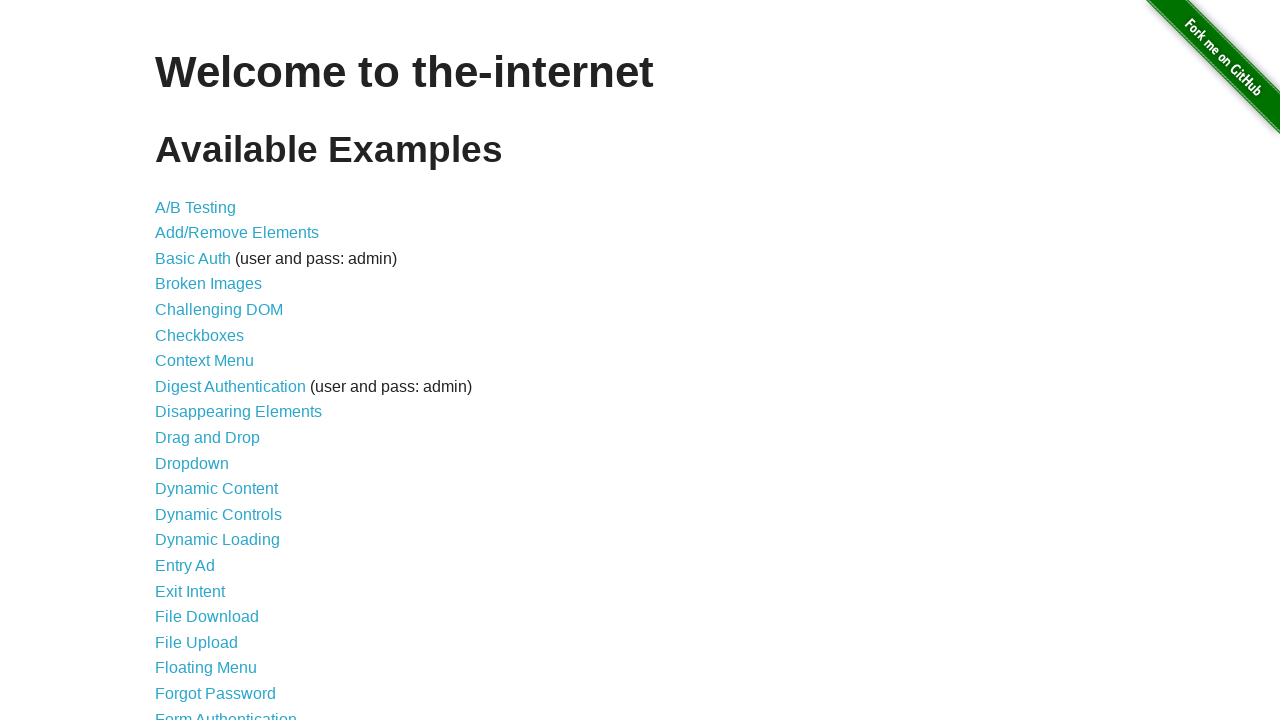

Clicked the Form Authentication link at (226, 712) on a[href='/login']
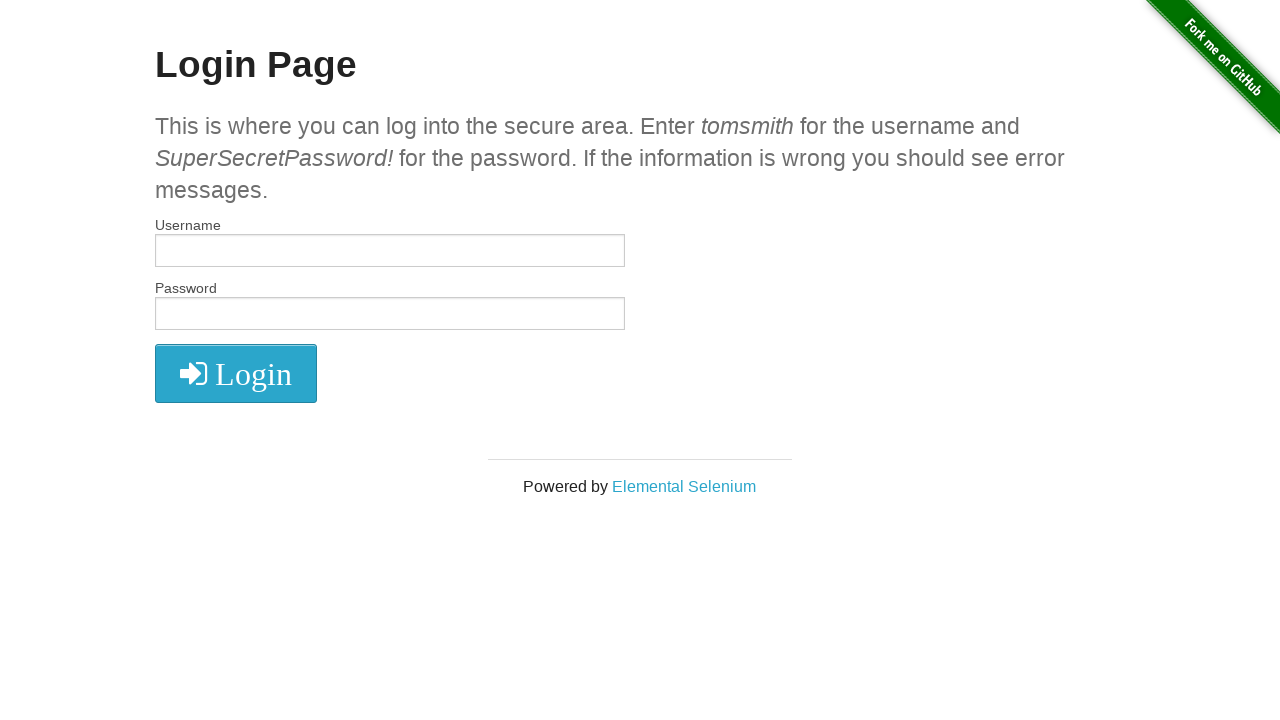

Waited for page header to load
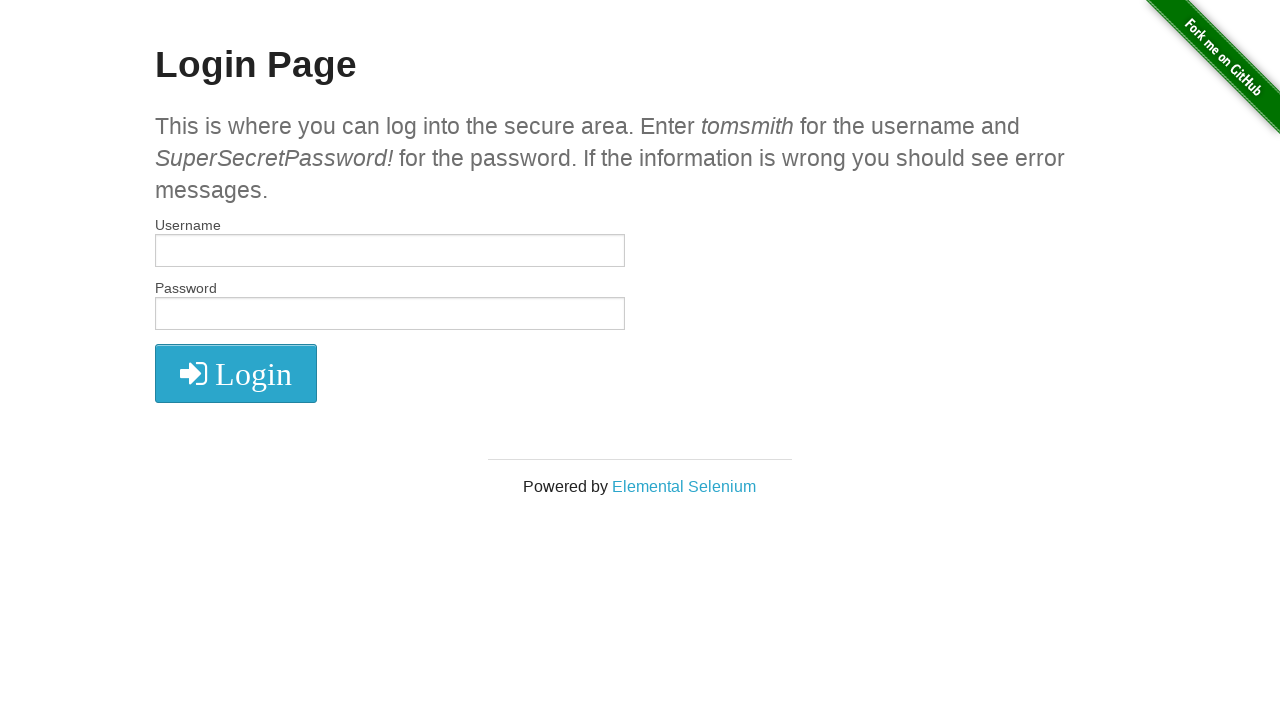

Retrieved page header text
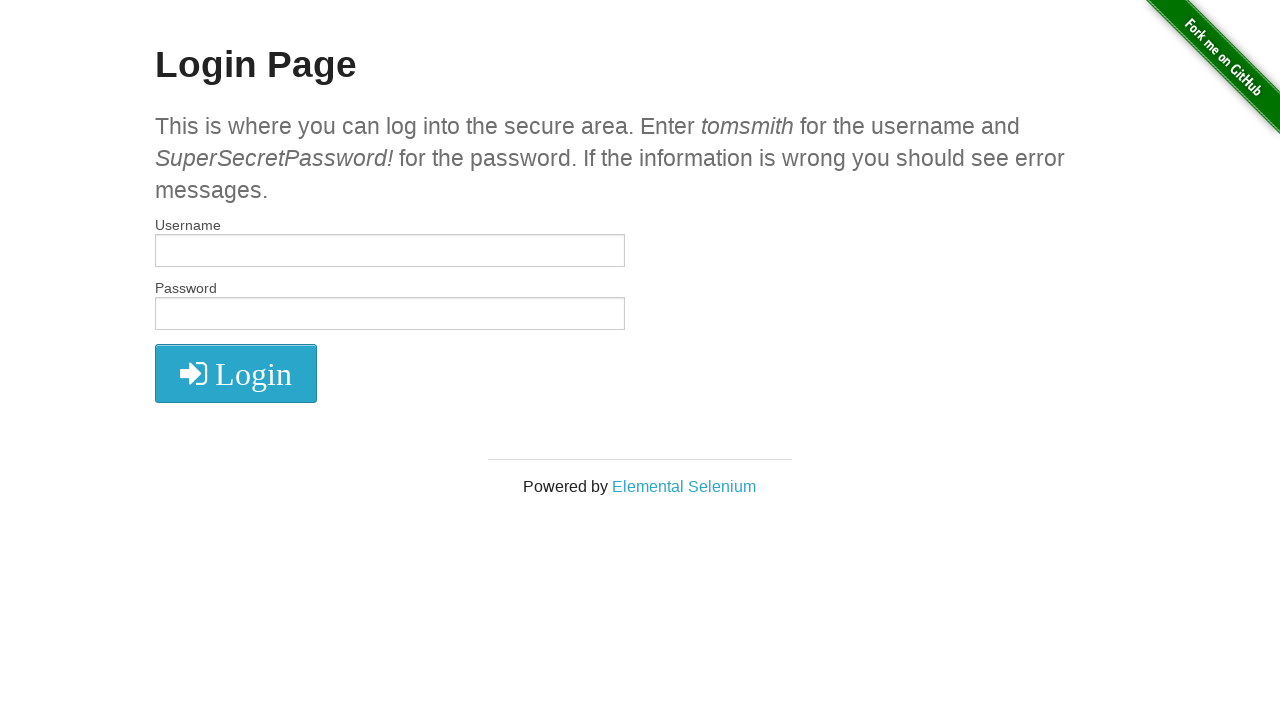

Verified page header displays 'Login Page' — redirect successful
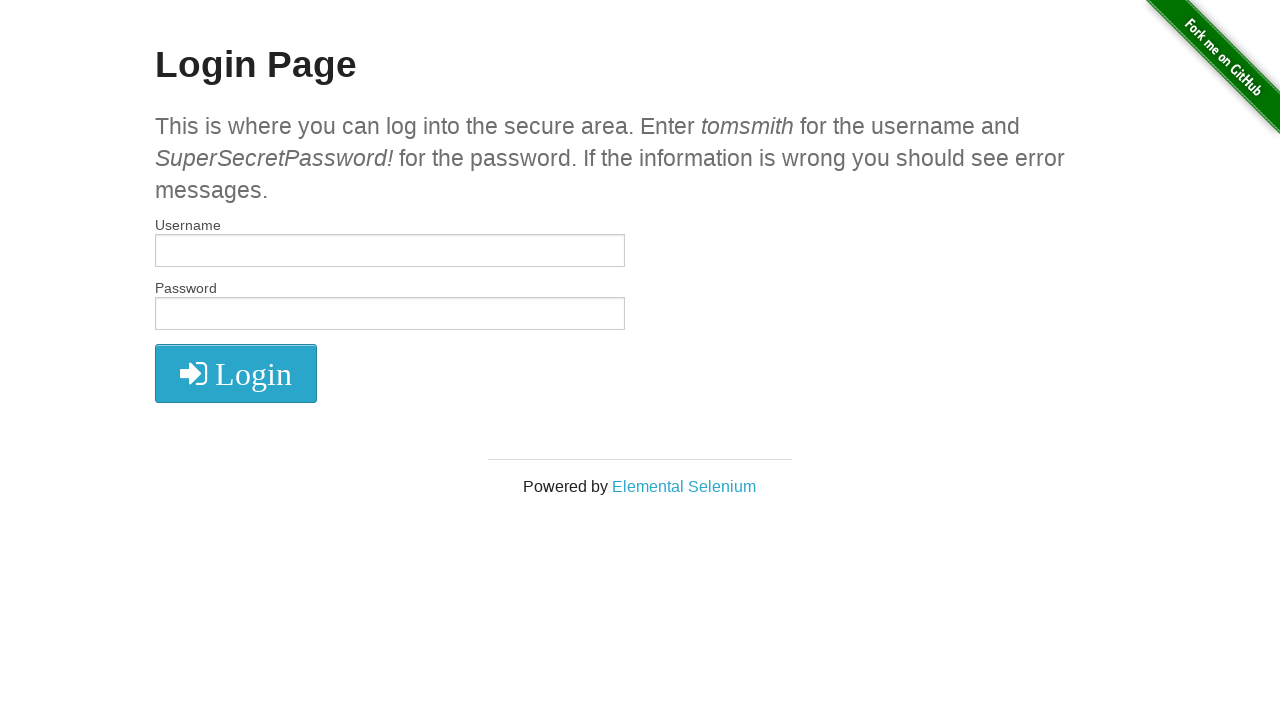

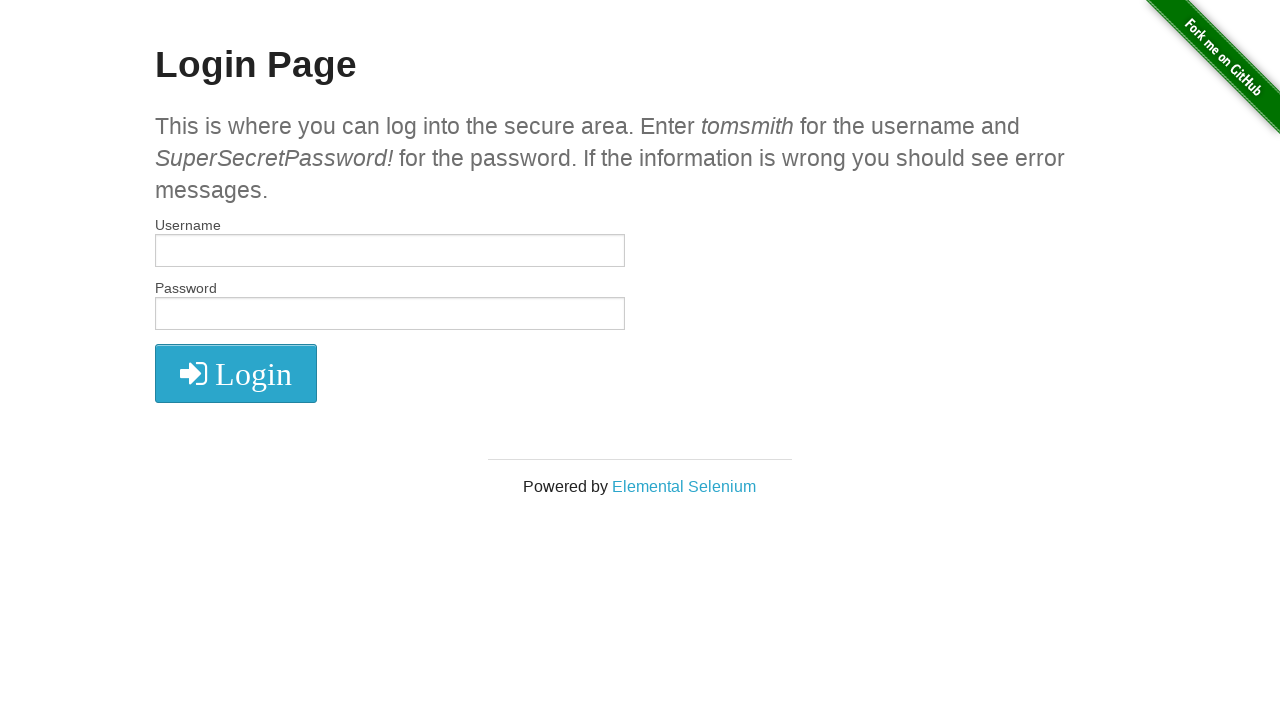